Tests that the browser back button works correctly with filter navigation

Starting URL: https://demo.playwright.dev/todomvc

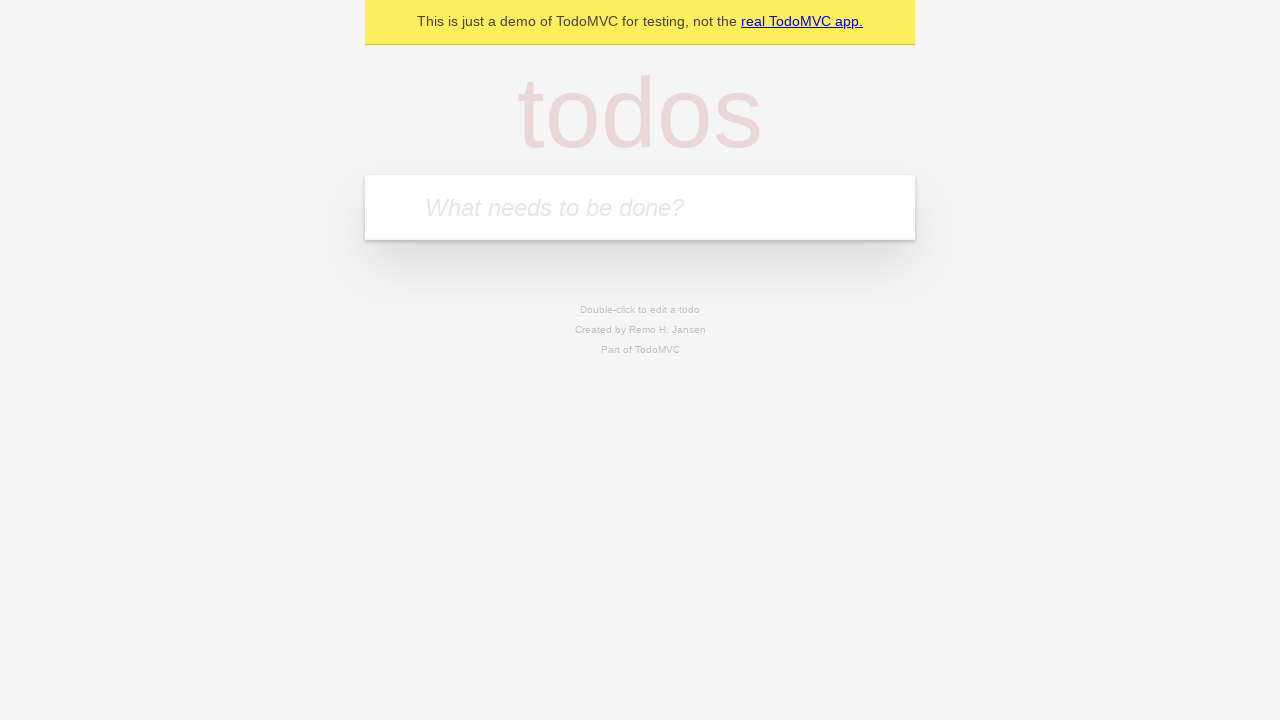

Filled todo input with 'buy some cheese' on internal:attr=[placeholder="What needs to be done?"i]
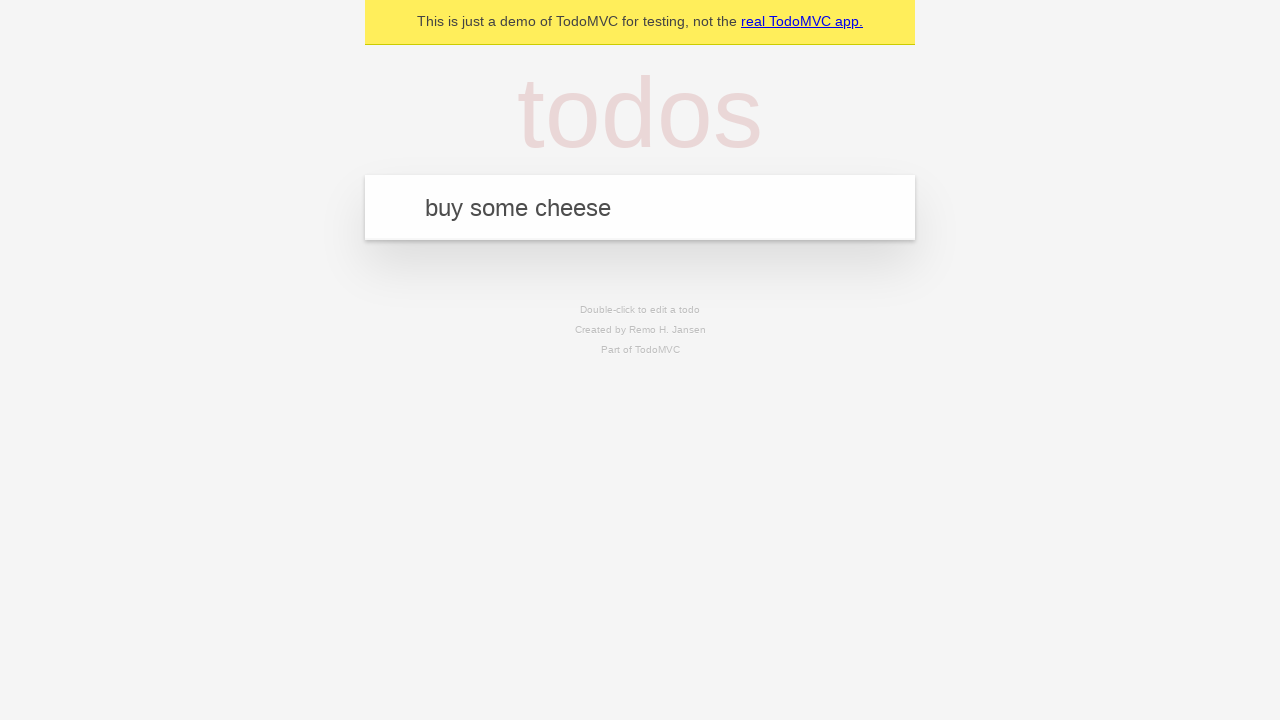

Pressed Enter to add first todo on internal:attr=[placeholder="What needs to be done?"i]
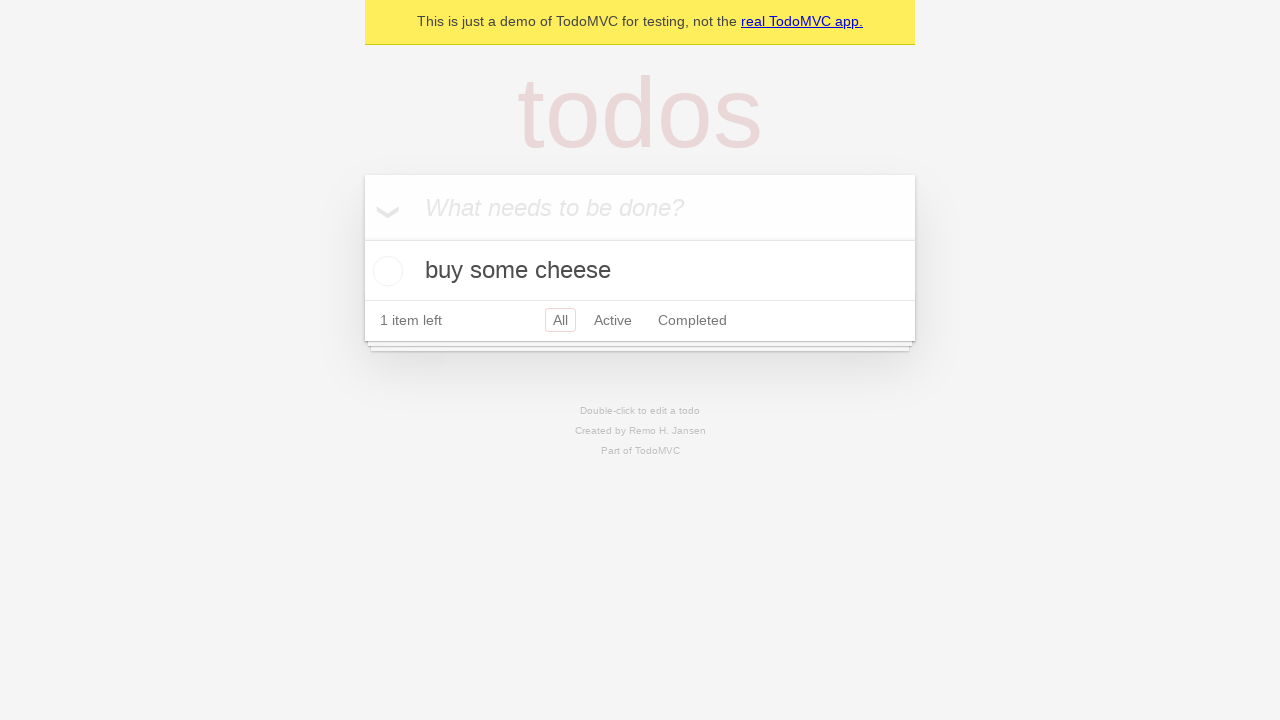

Filled todo input with 'feed the cat' on internal:attr=[placeholder="What needs to be done?"i]
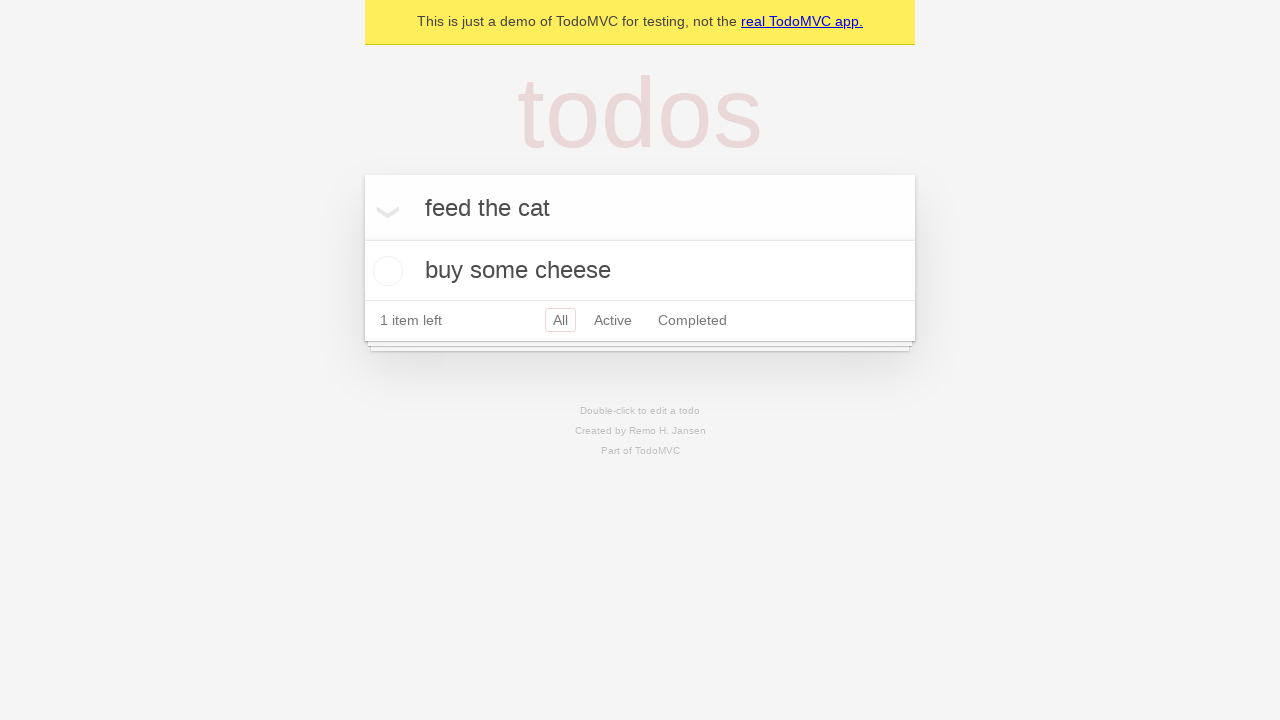

Pressed Enter to add second todo on internal:attr=[placeholder="What needs to be done?"i]
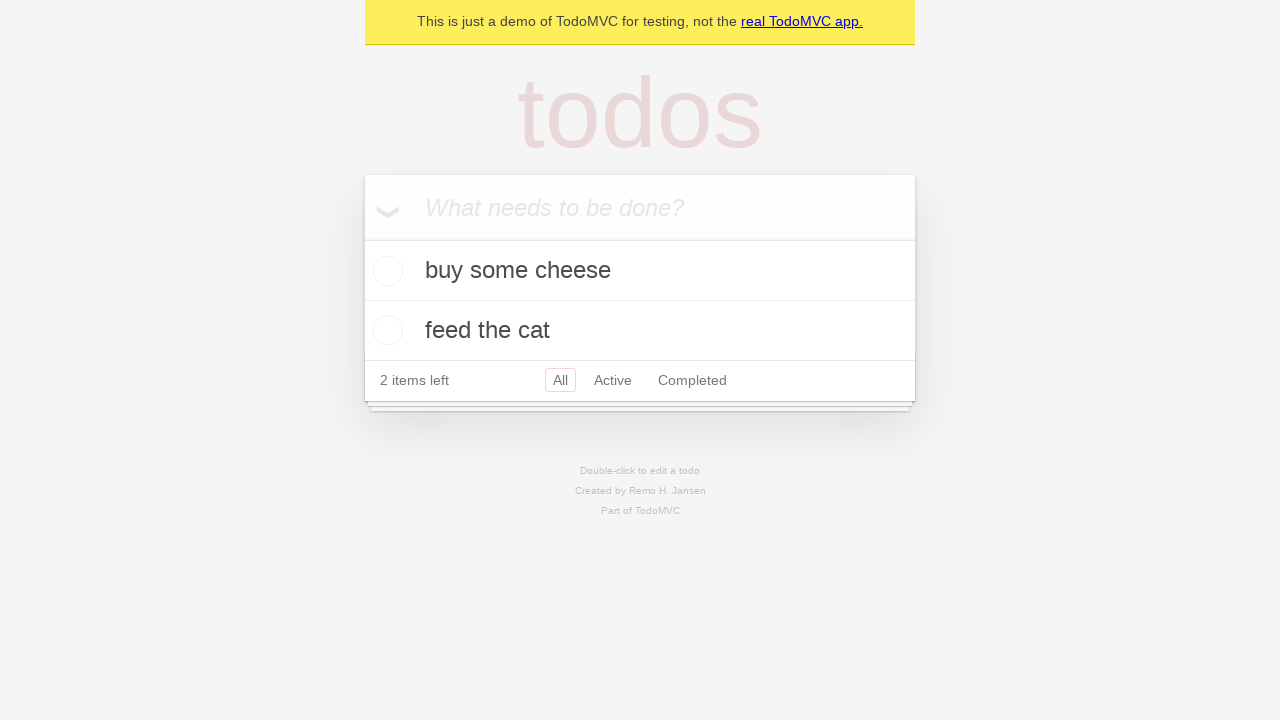

Filled todo input with 'book a doctors appointment' on internal:attr=[placeholder="What needs to be done?"i]
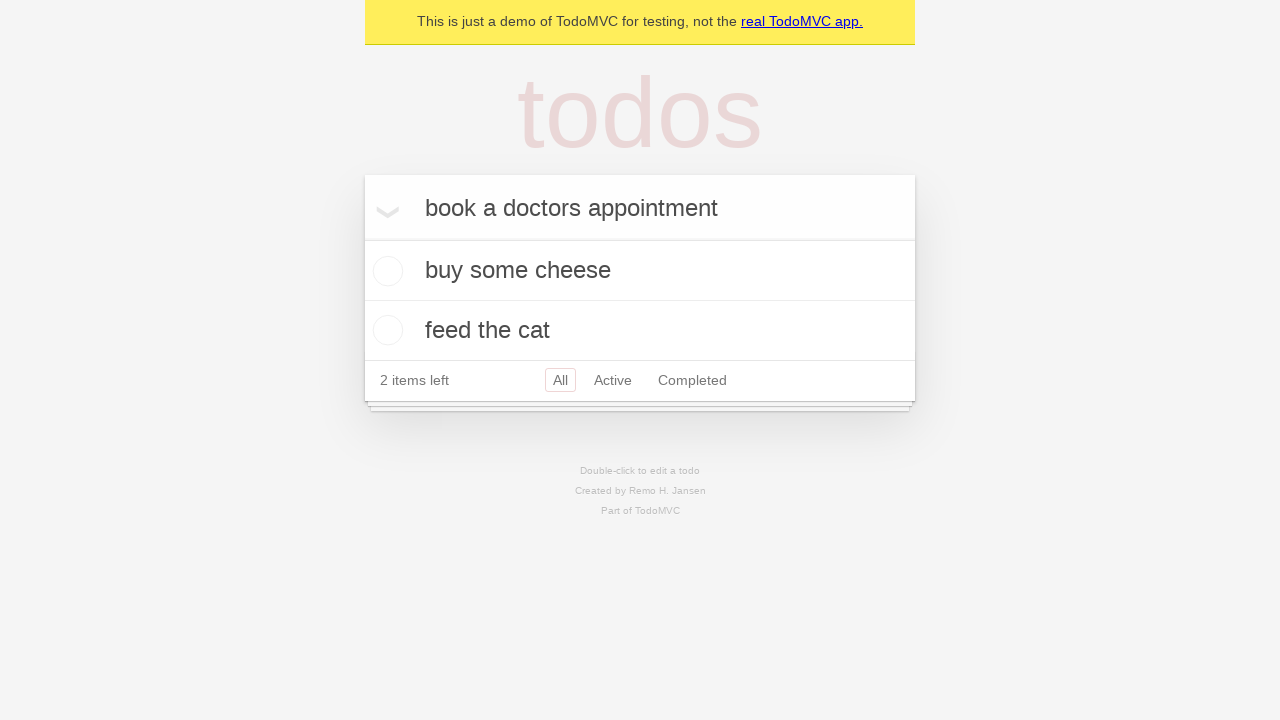

Pressed Enter to add third todo on internal:attr=[placeholder="What needs to be done?"i]
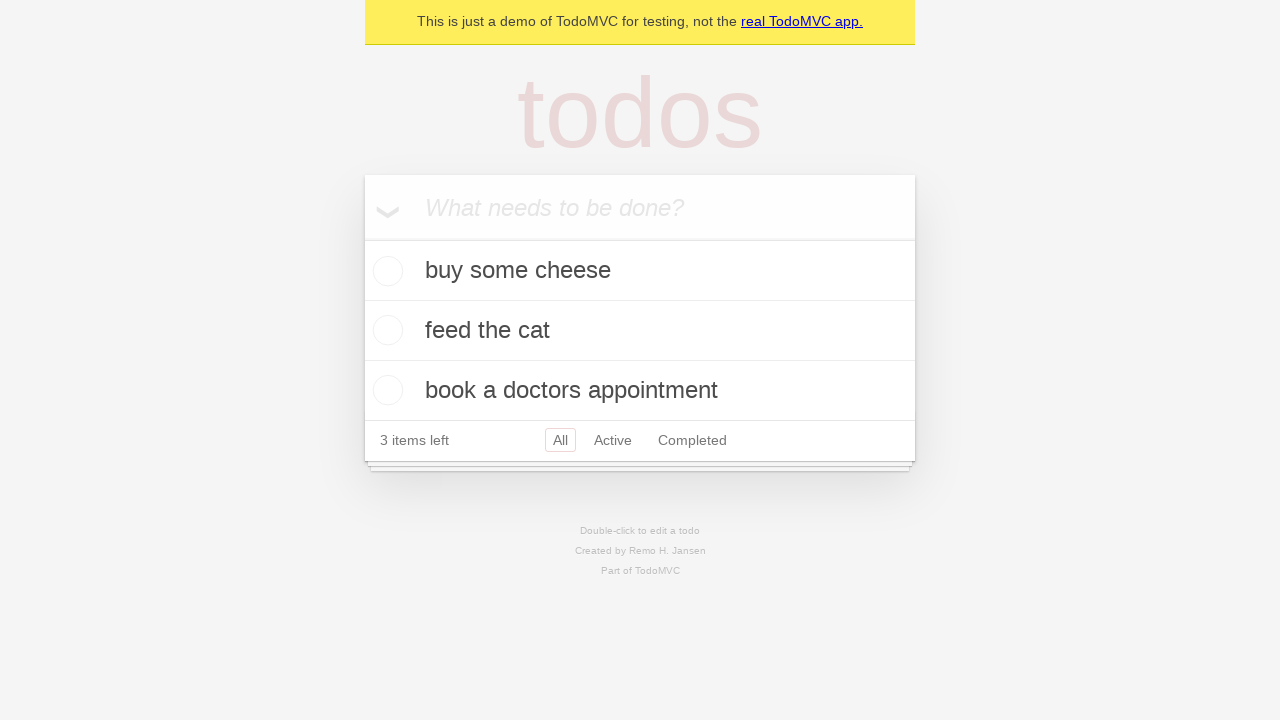

Waited for third todo item to appear
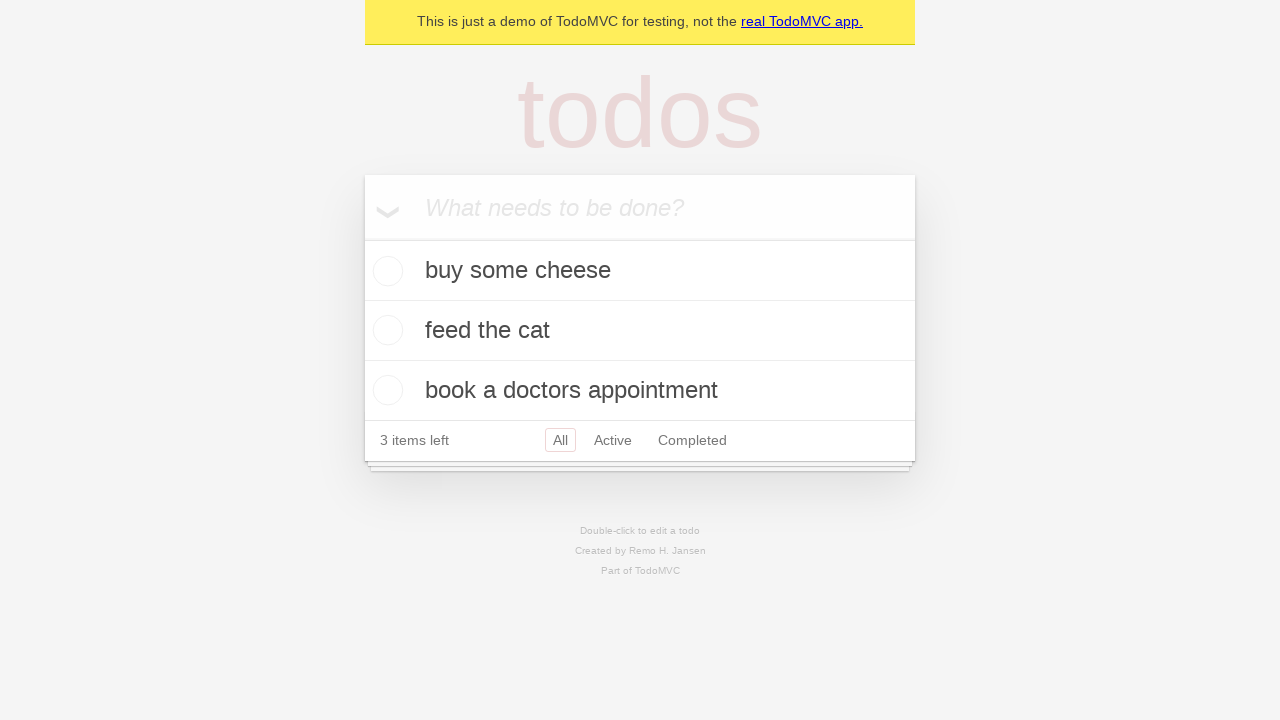

Checked the second todo item at (385, 330) on [data-testid='todo-item'] >> nth=1 >> internal:role=checkbox
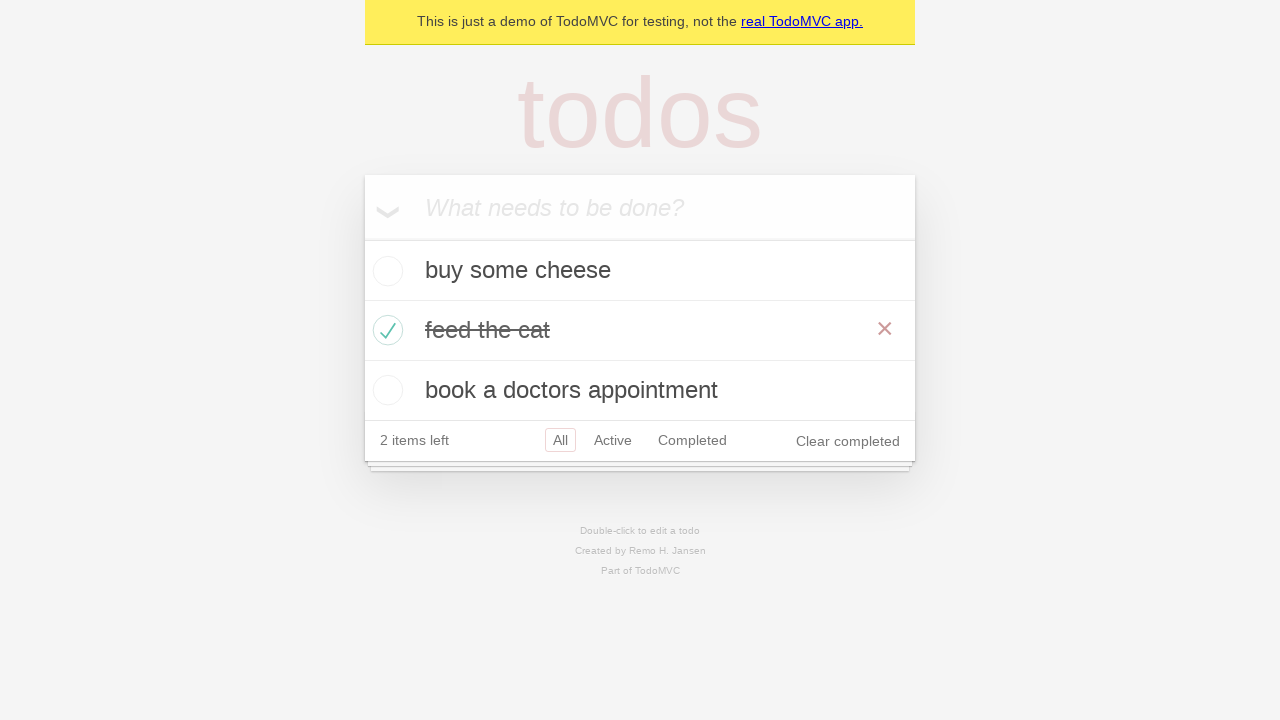

Clicked 'All' filter link at (560, 440) on internal:role=link[name="All"i]
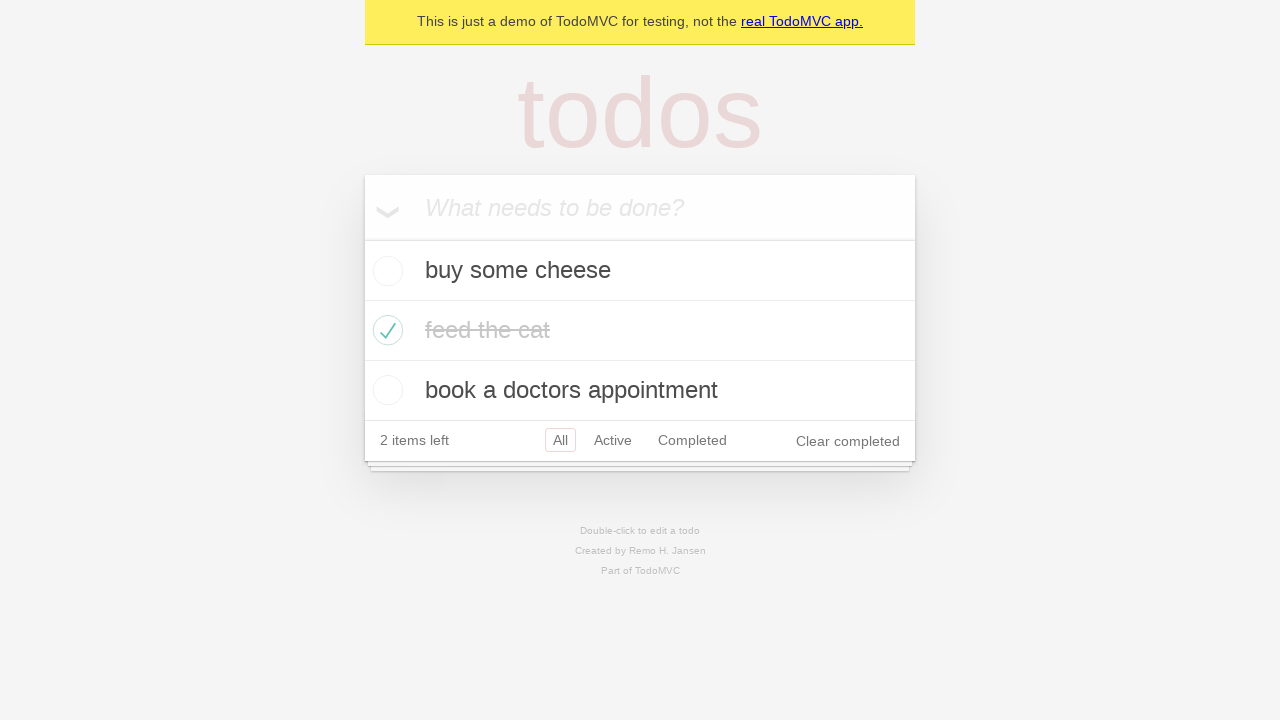

Clicked 'Active' filter link at (613, 440) on internal:role=link[name="Active"i]
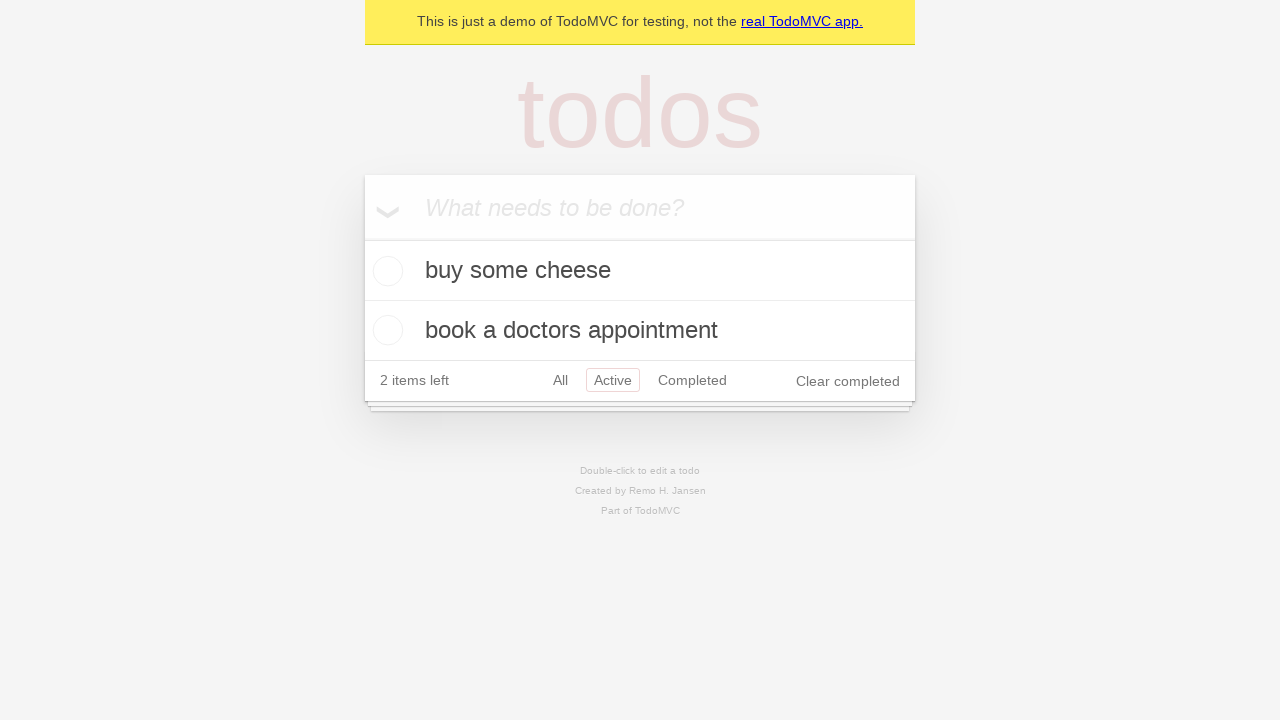

Clicked 'Completed' filter link at (692, 380) on internal:role=link[name="Completed"i]
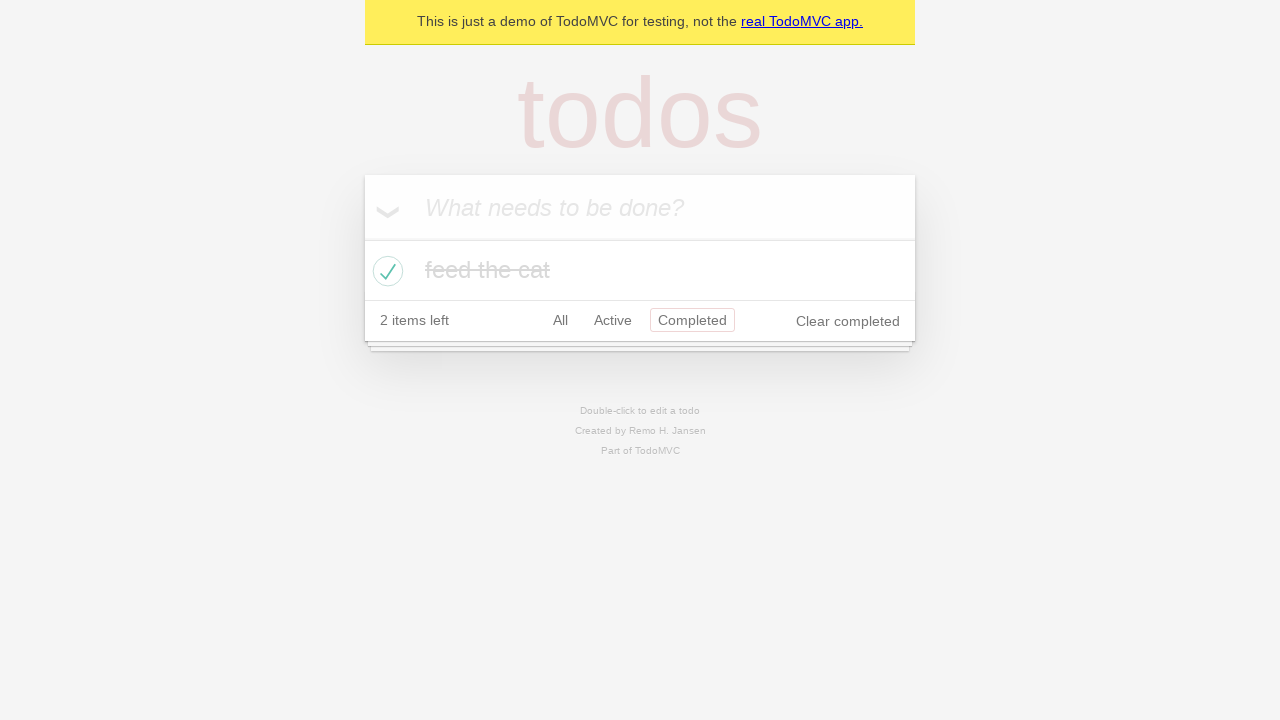

Navigated back using browser back button
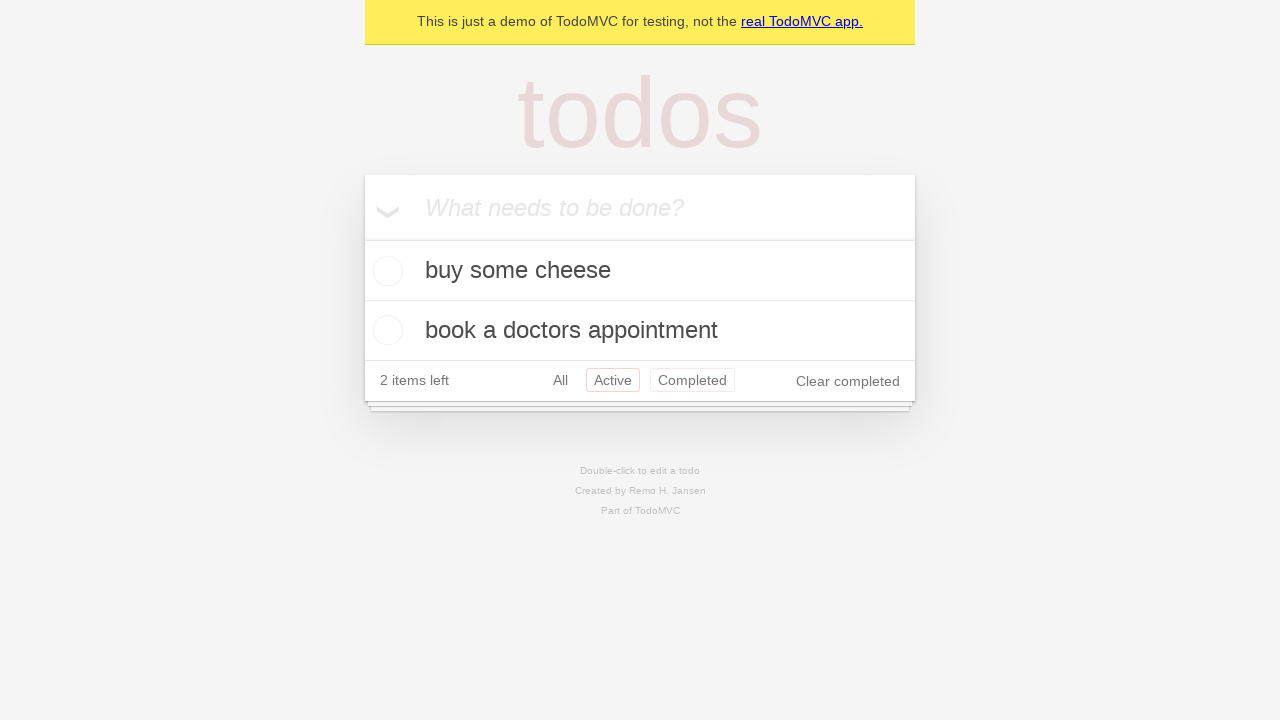

Navigated back again using browser back button
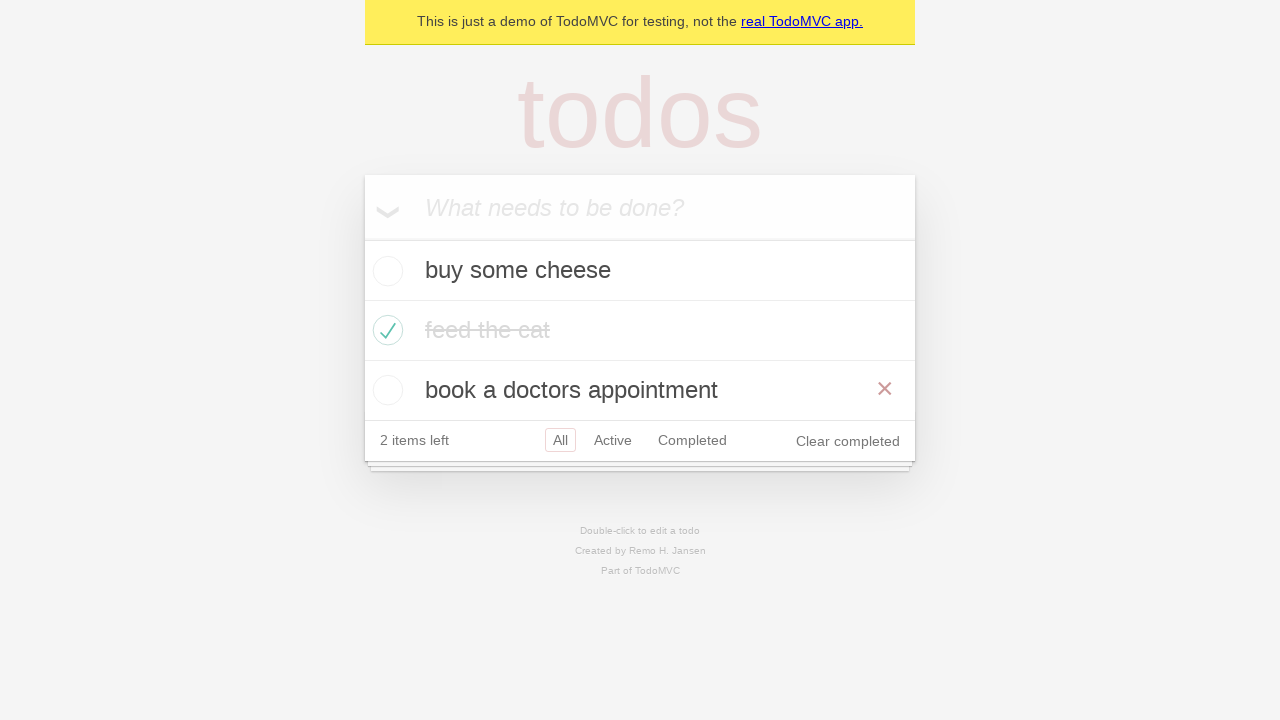

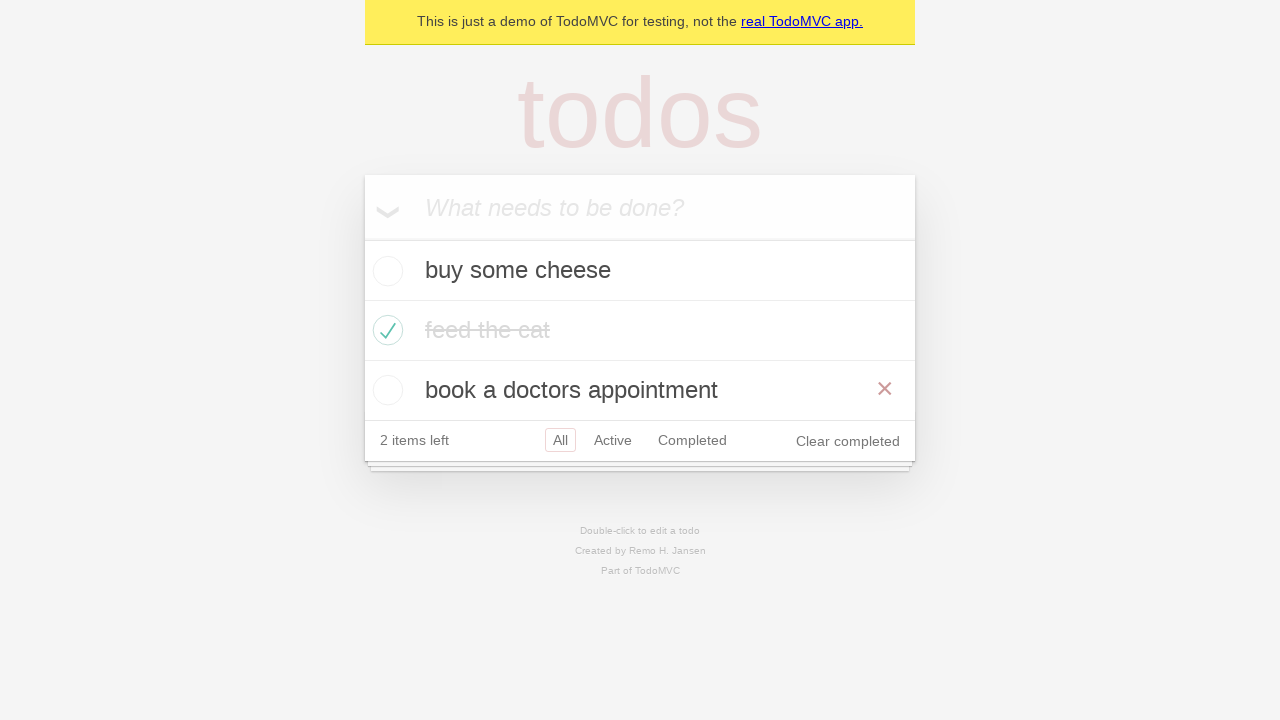